Tests multi-select dropdown functionality by selecting all options, then deselecting specific options and finally deselecting all

Starting URL: http://syntaxprojects.com/basic-select-dropdown-demo.php

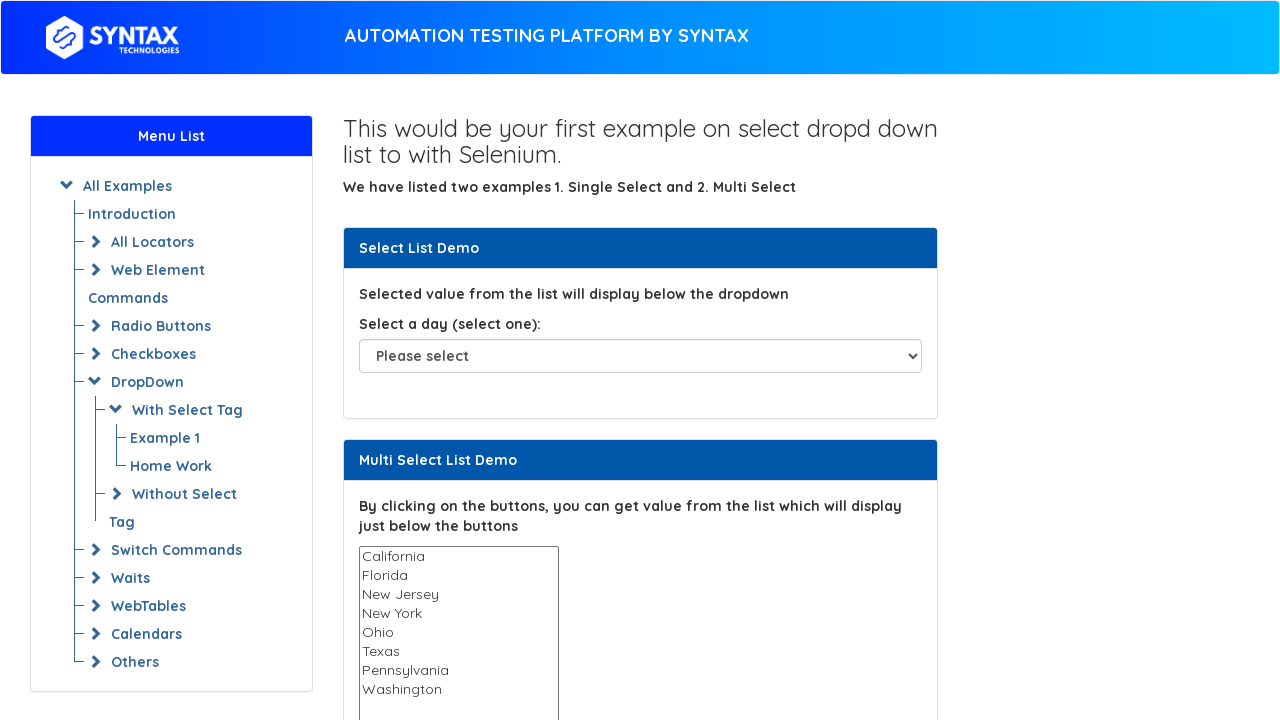

Located the multi-select dropdown element
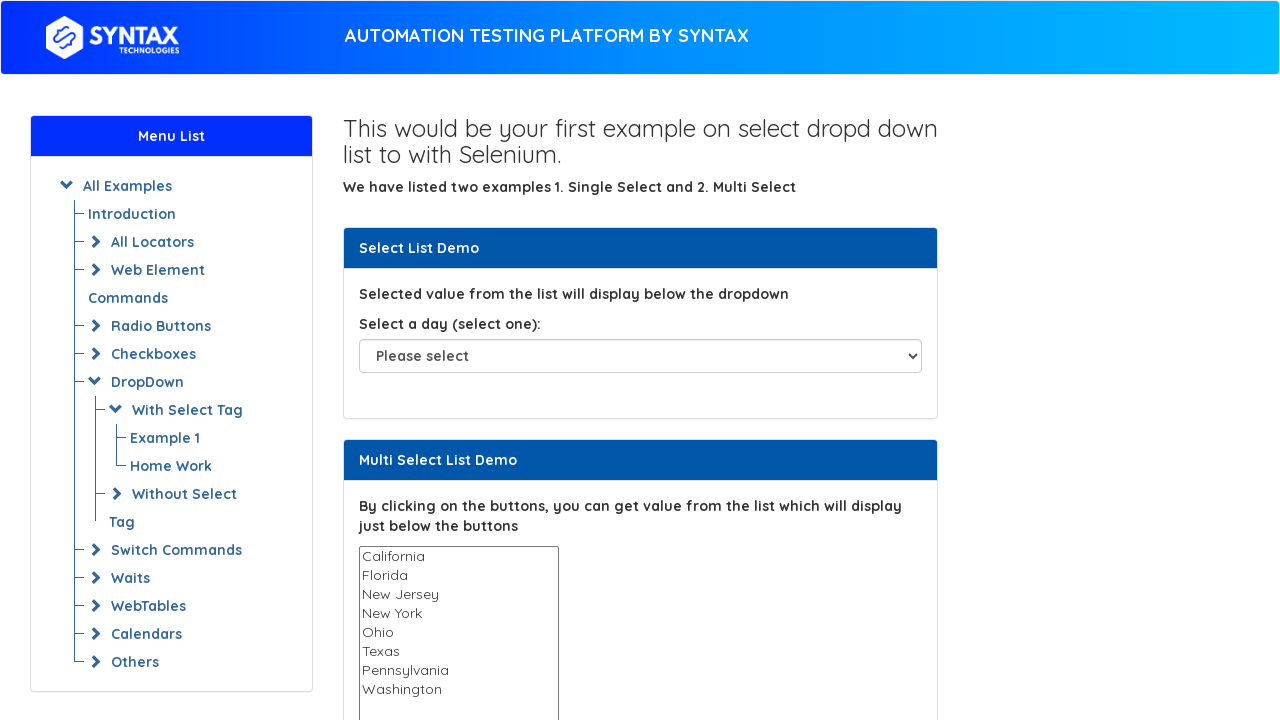

Retrieved all options from the multi-select dropdown
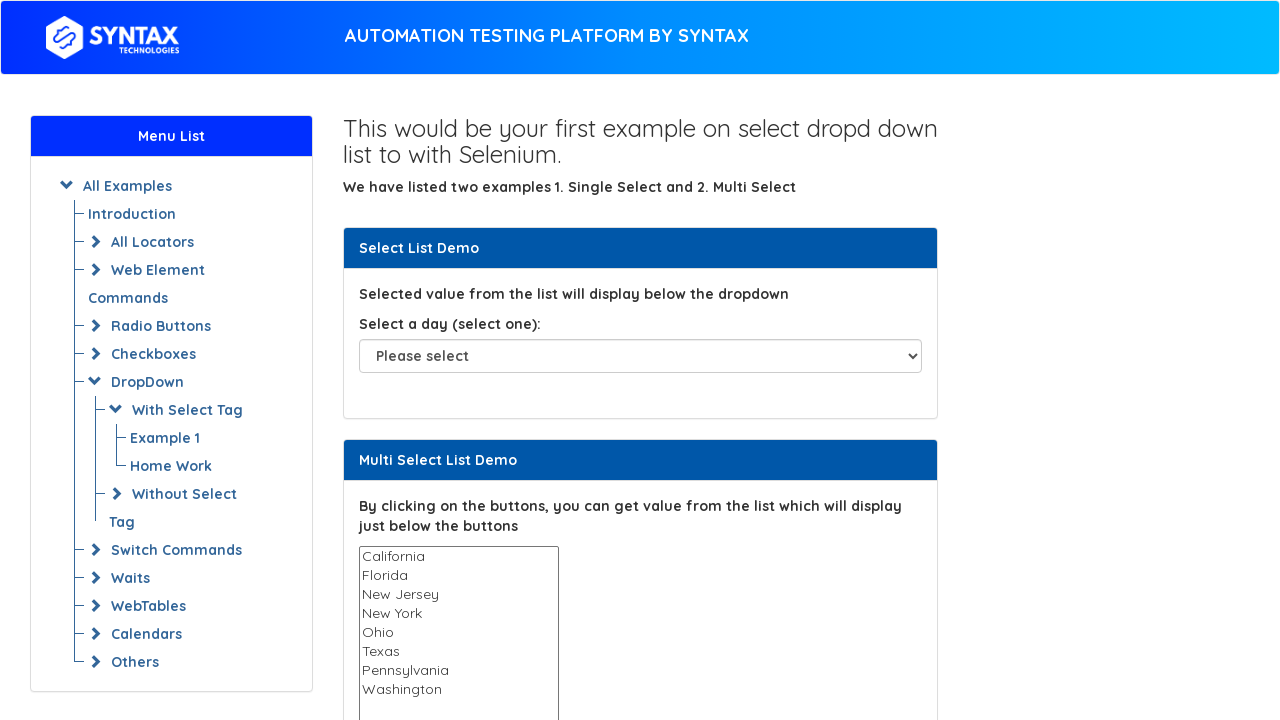

Selected option with text 'California' on #multi-select
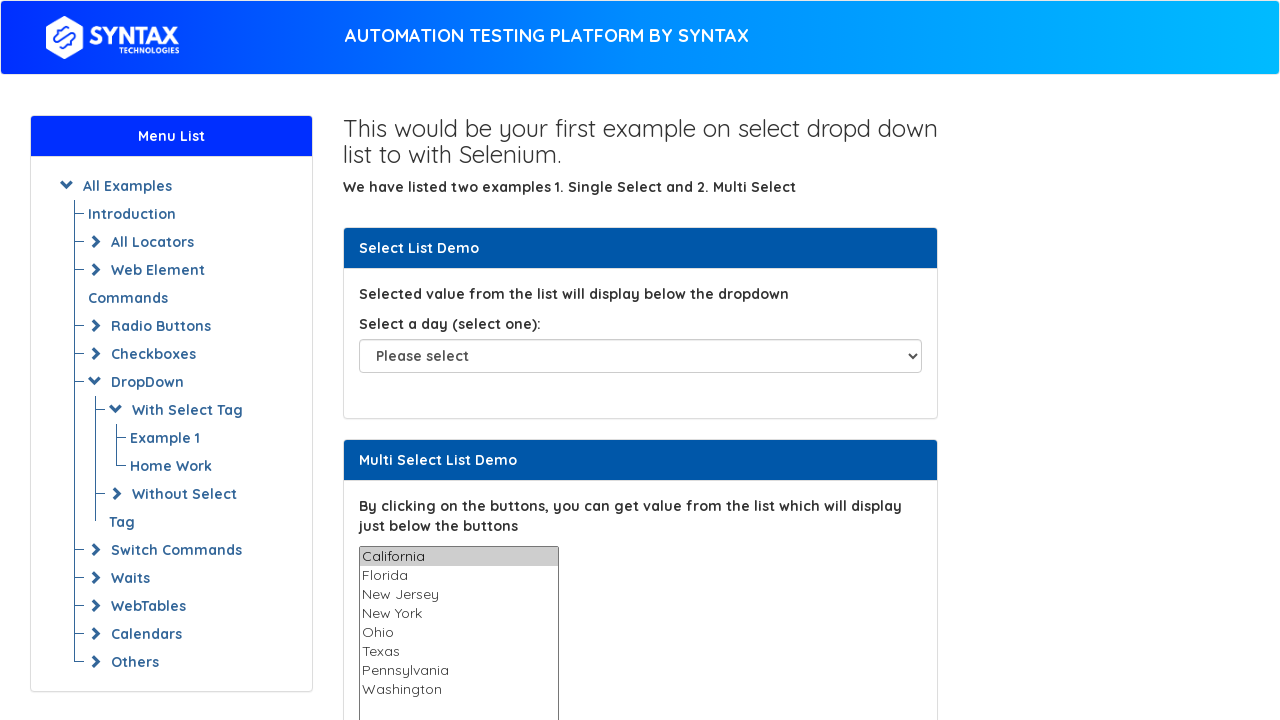

Selected option with text 'Florida' on #multi-select
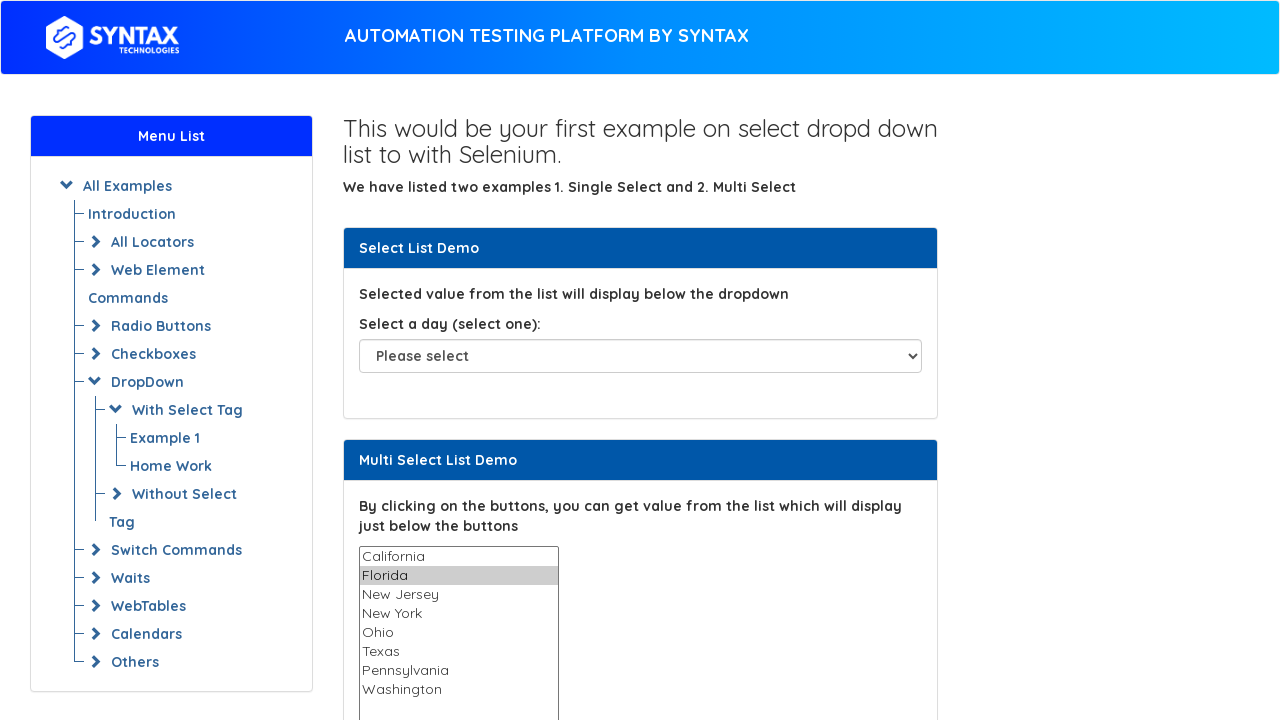

Selected option with text 'New Jersey' on #multi-select
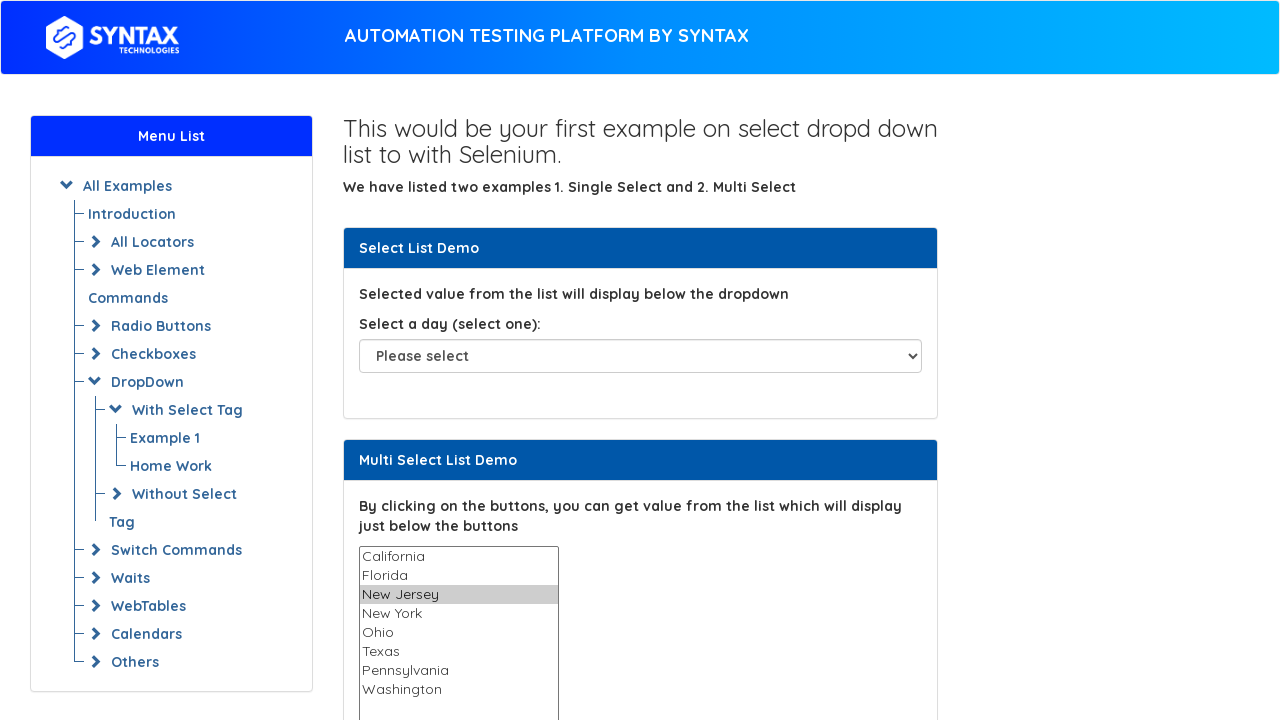

Selected option with text 'New York' on #multi-select
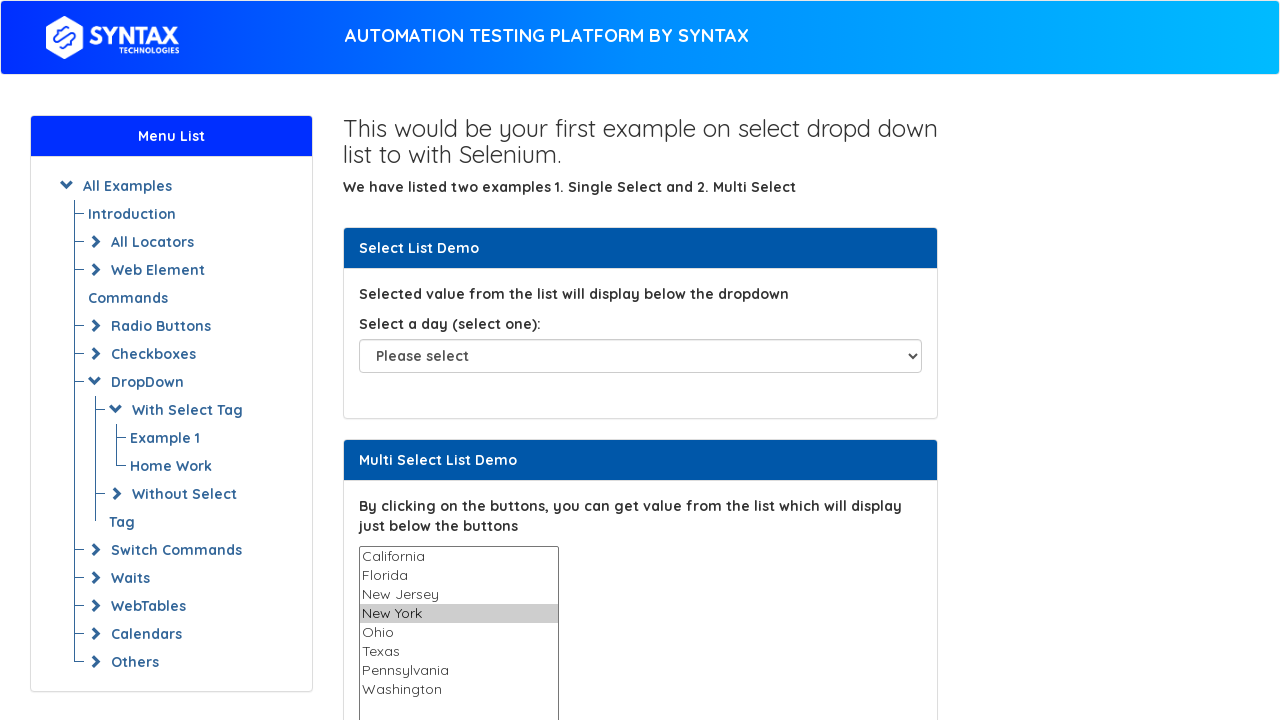

Selected option with text 'Ohio' on #multi-select
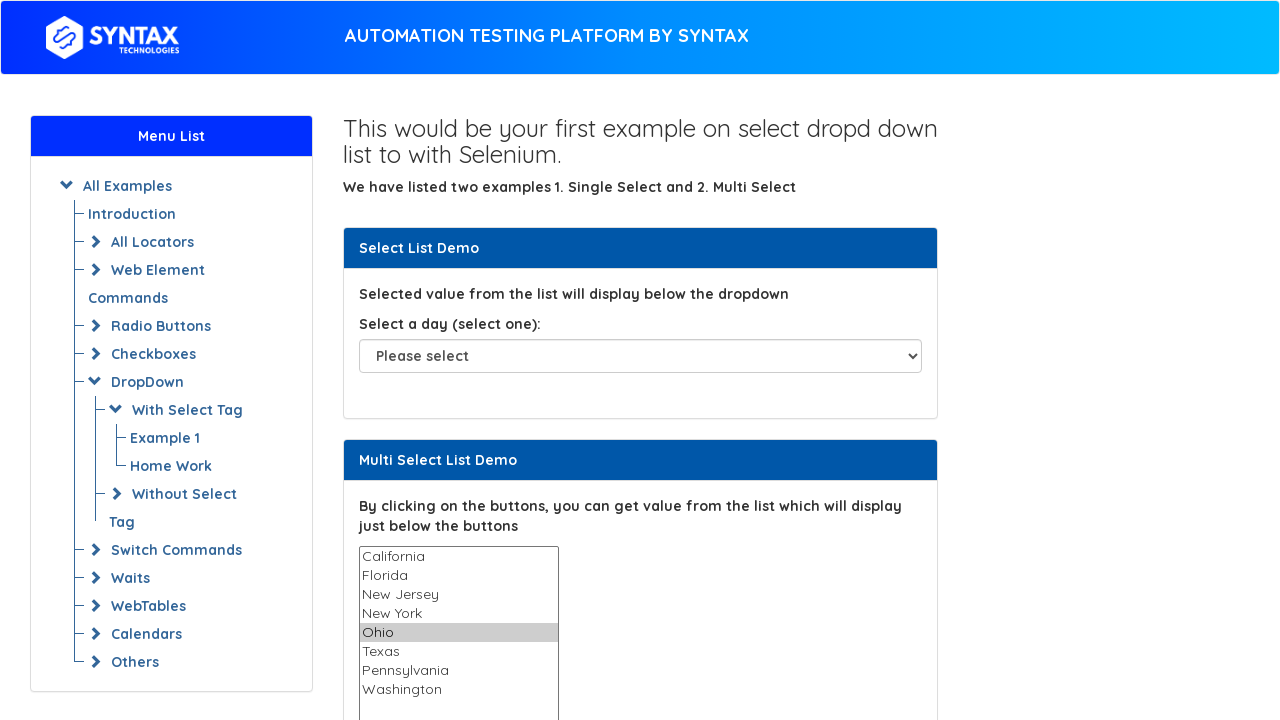

Selected option with text 'Texas' on #multi-select
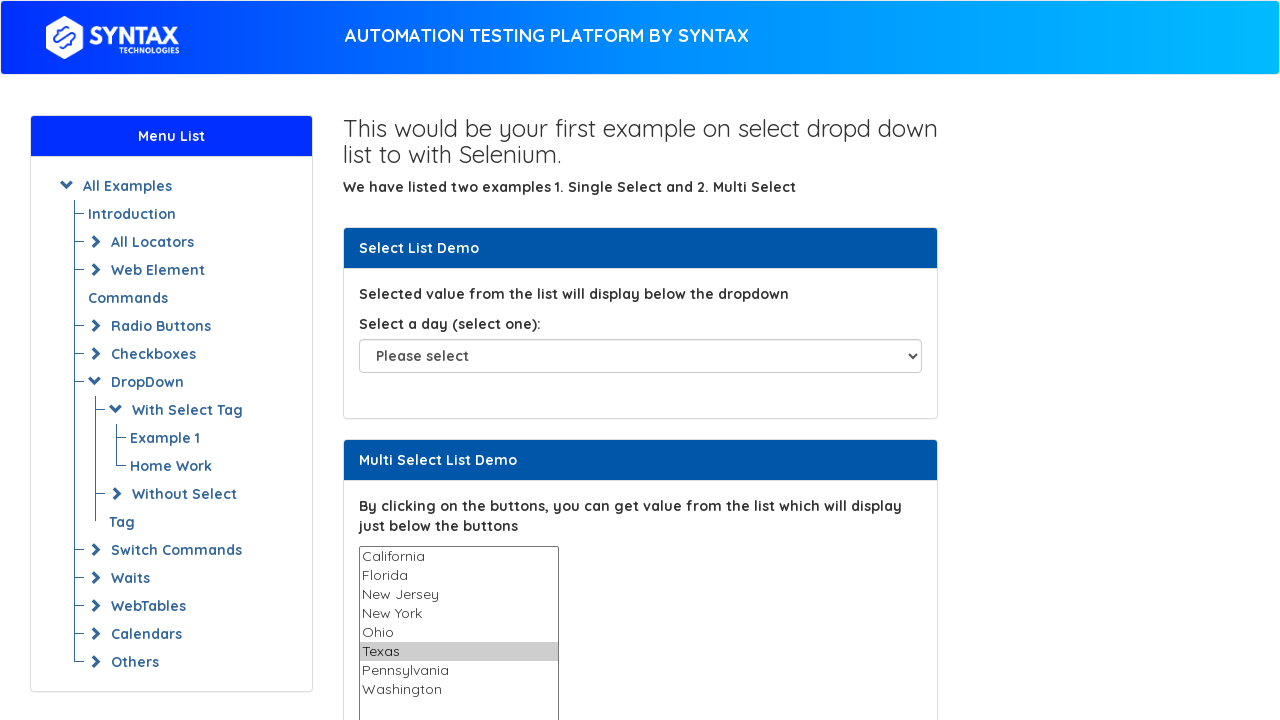

Selected option with text 'Pennsylvania' on #multi-select
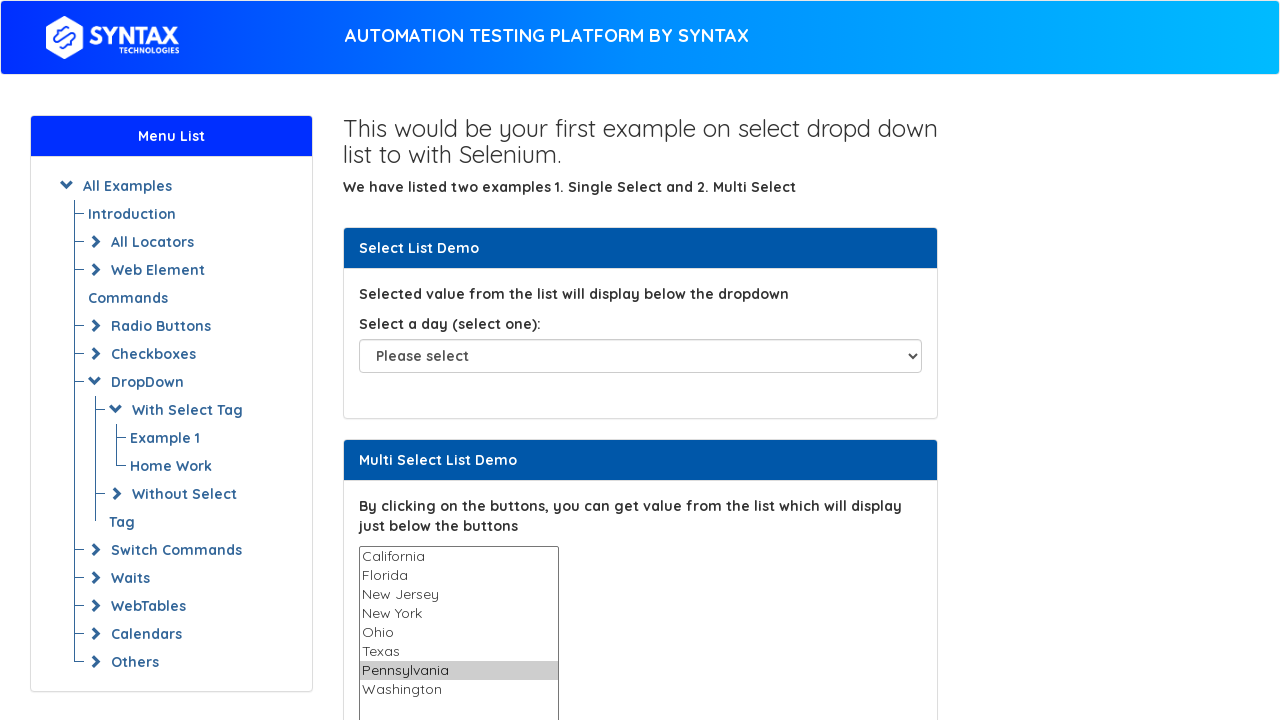

Selected option with text 'Washington' on #multi-select
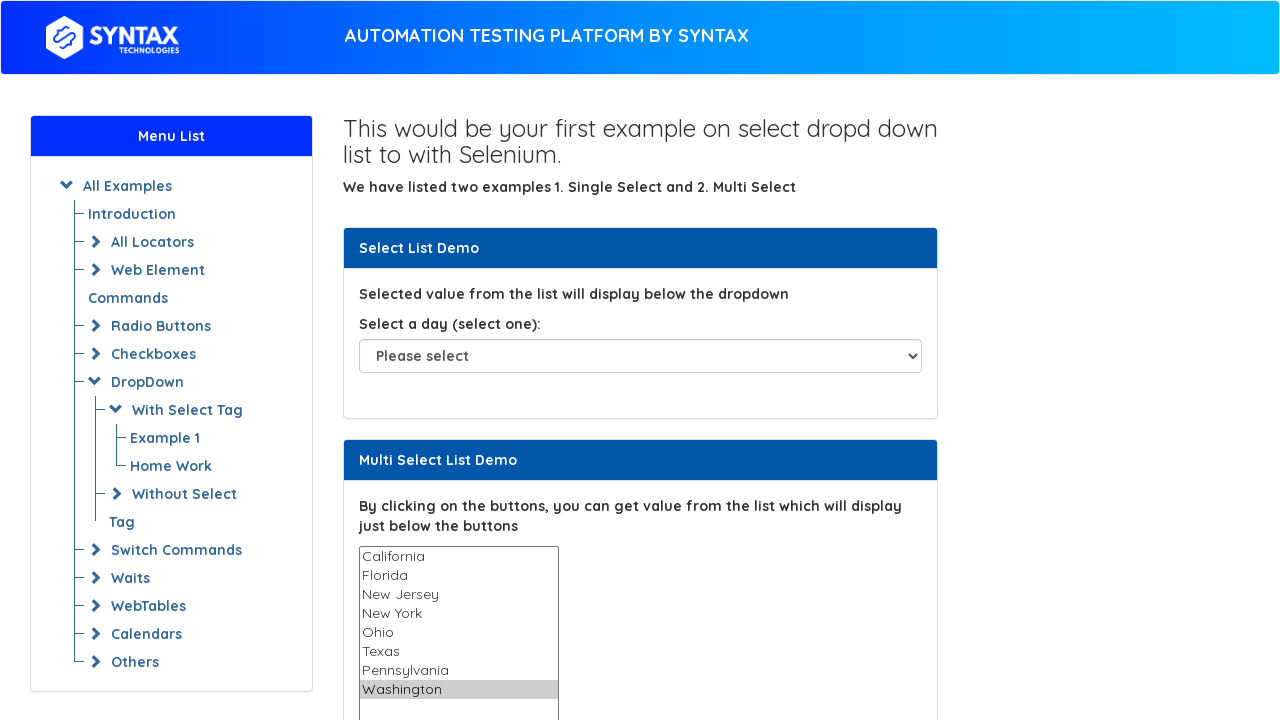

Retrieved all selected options to prepare for deselection
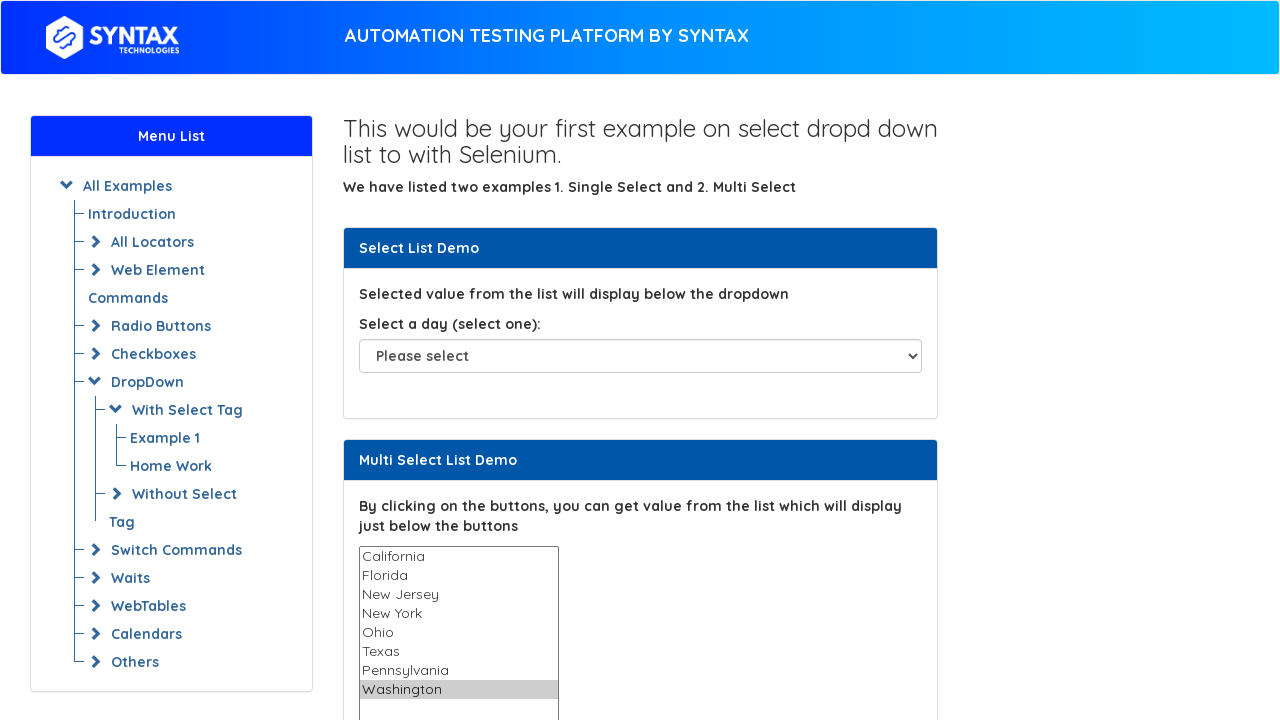

Identified 5th option with text 'Ohio' for deselection
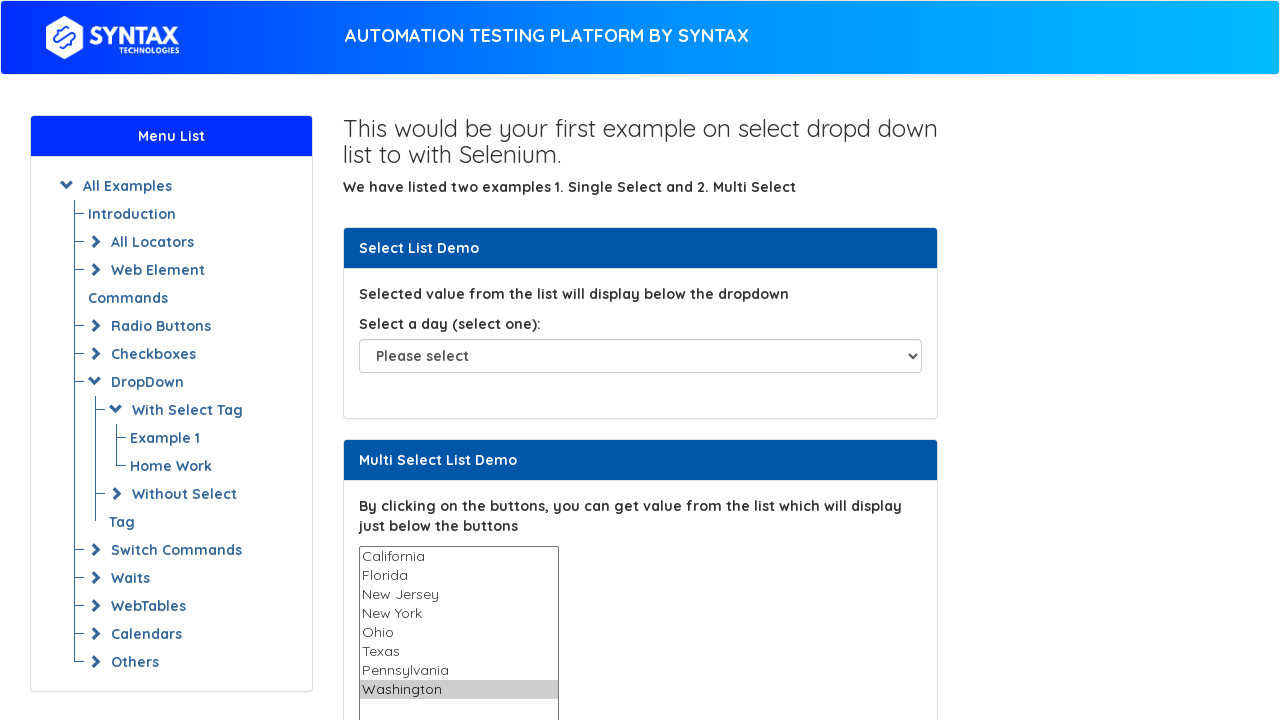

Retrieved all currently selected values from the dropdown
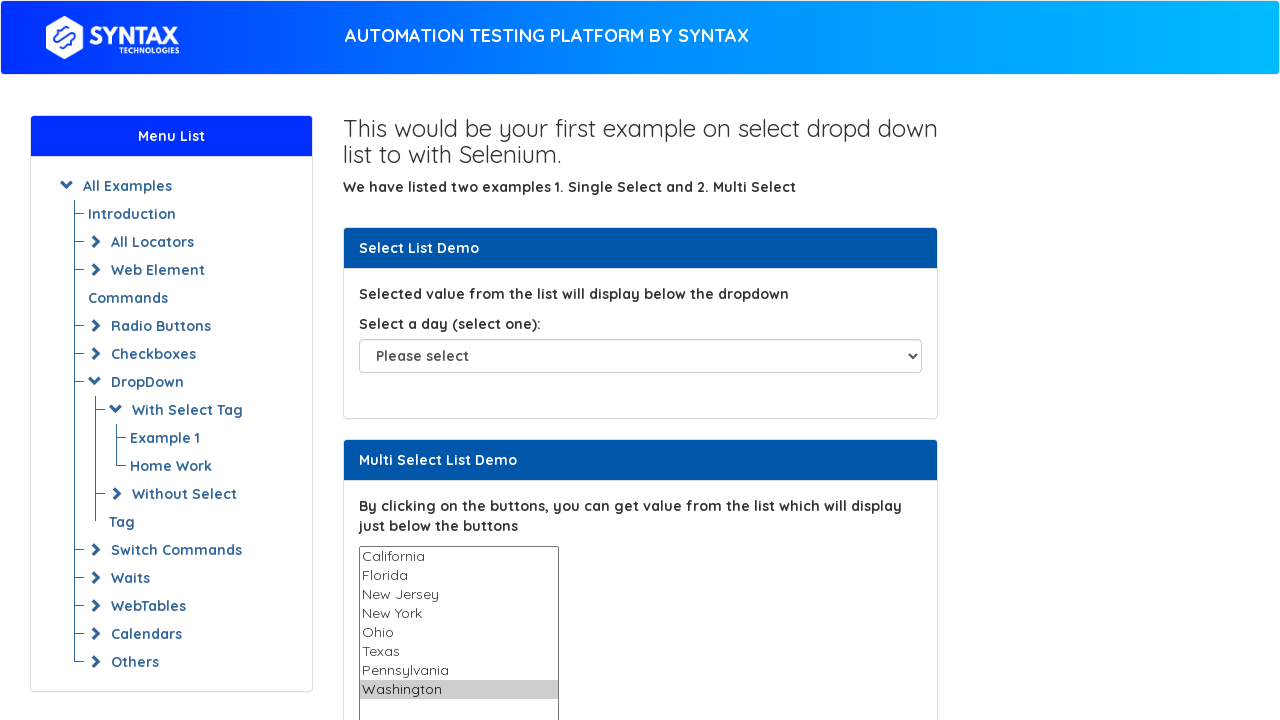

Got the value attribute of the 5th option: 'Ohio'
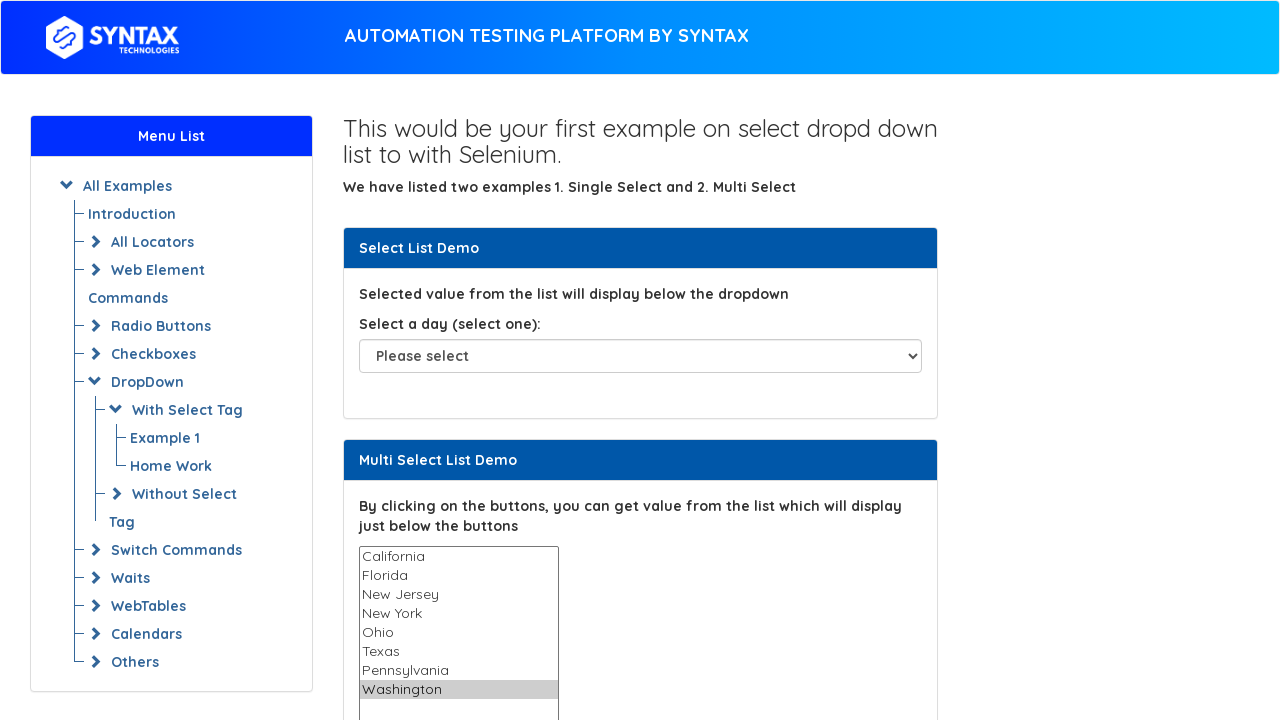

Filtered out the 5th option value from the selection list
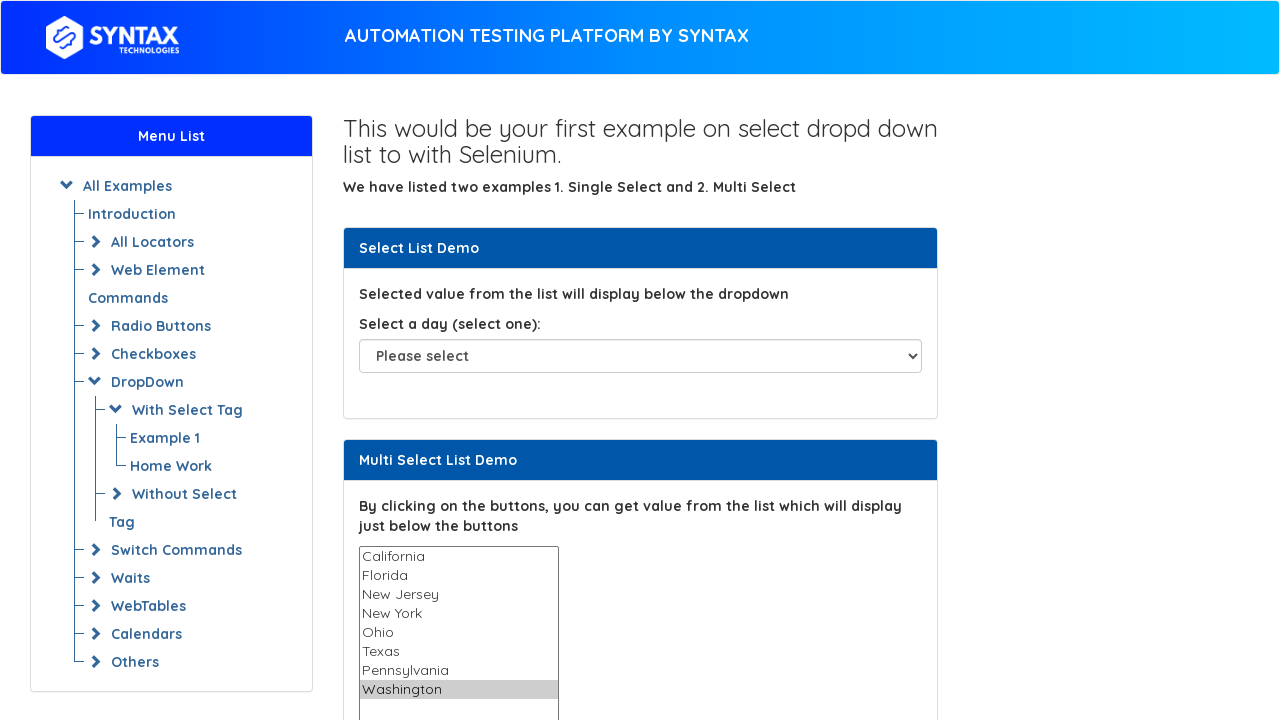

Applied the filtered selection, deselecting the 5th option on #multi-select
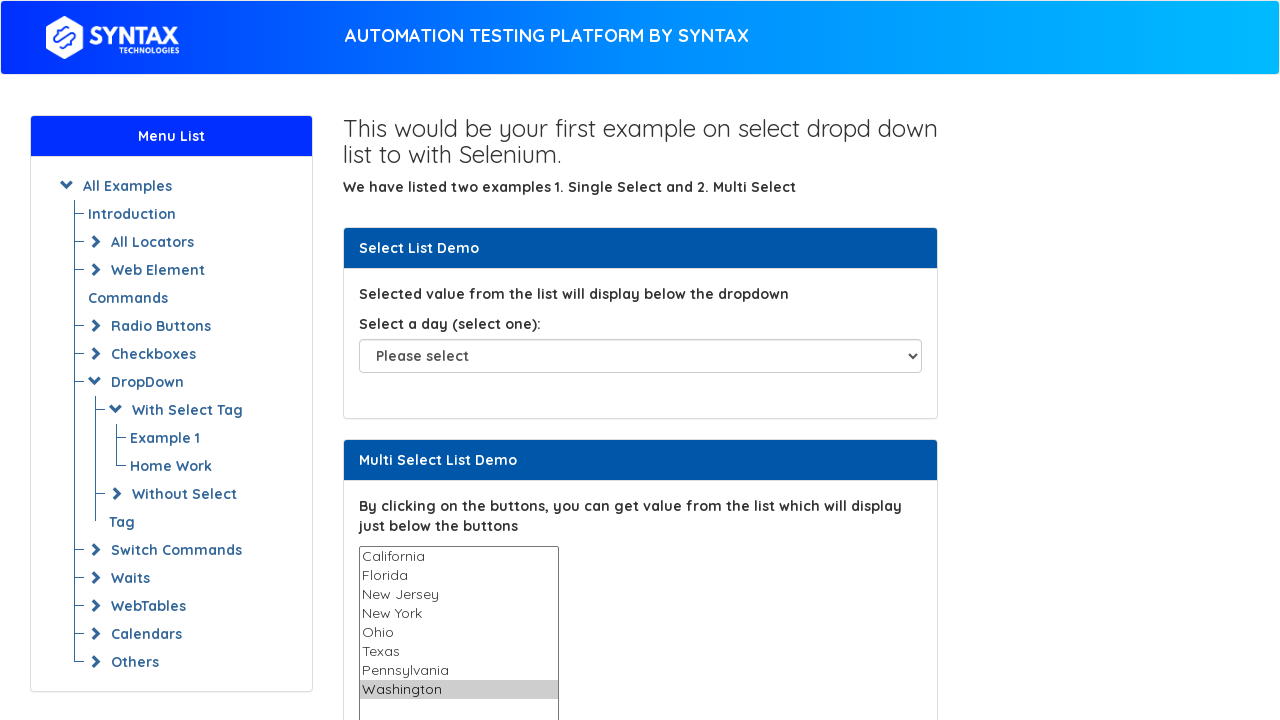

Deselected all options in the multi-select dropdown on #multi-select
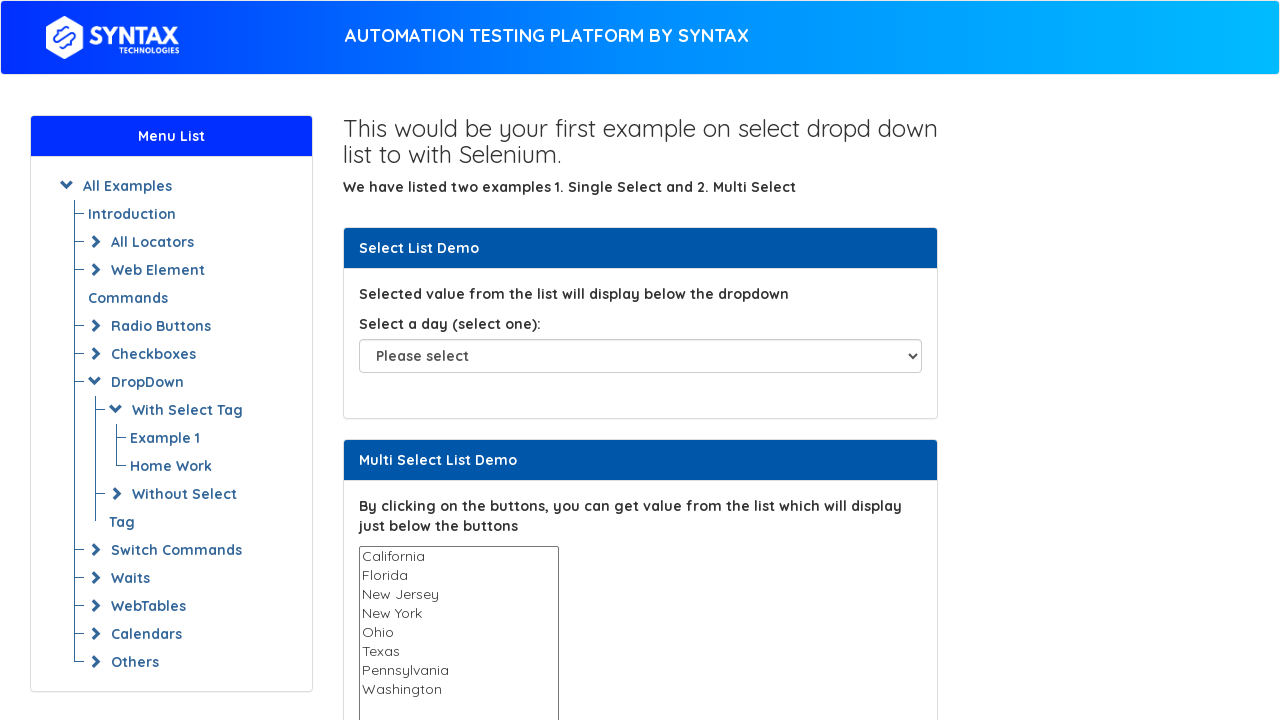

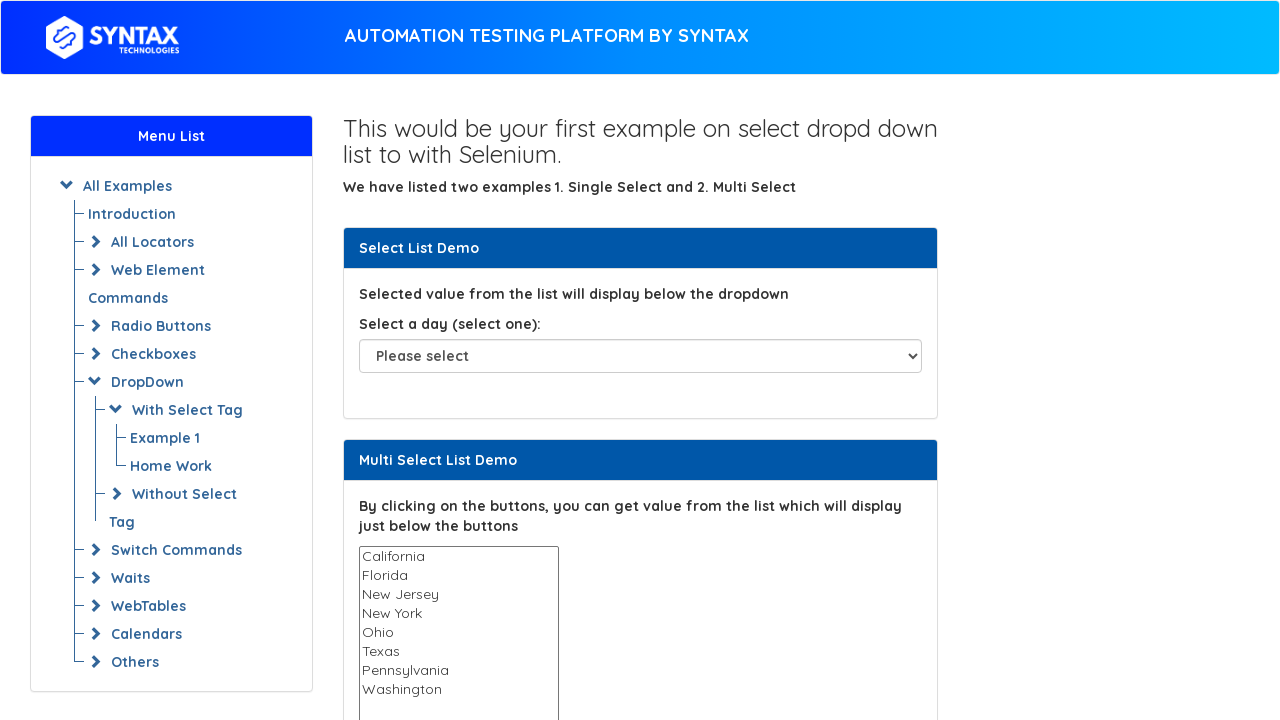